Tests clicking on a link using partial link text to navigate to the Context Menu page

Starting URL: https://the-internet.herokuapp.com/

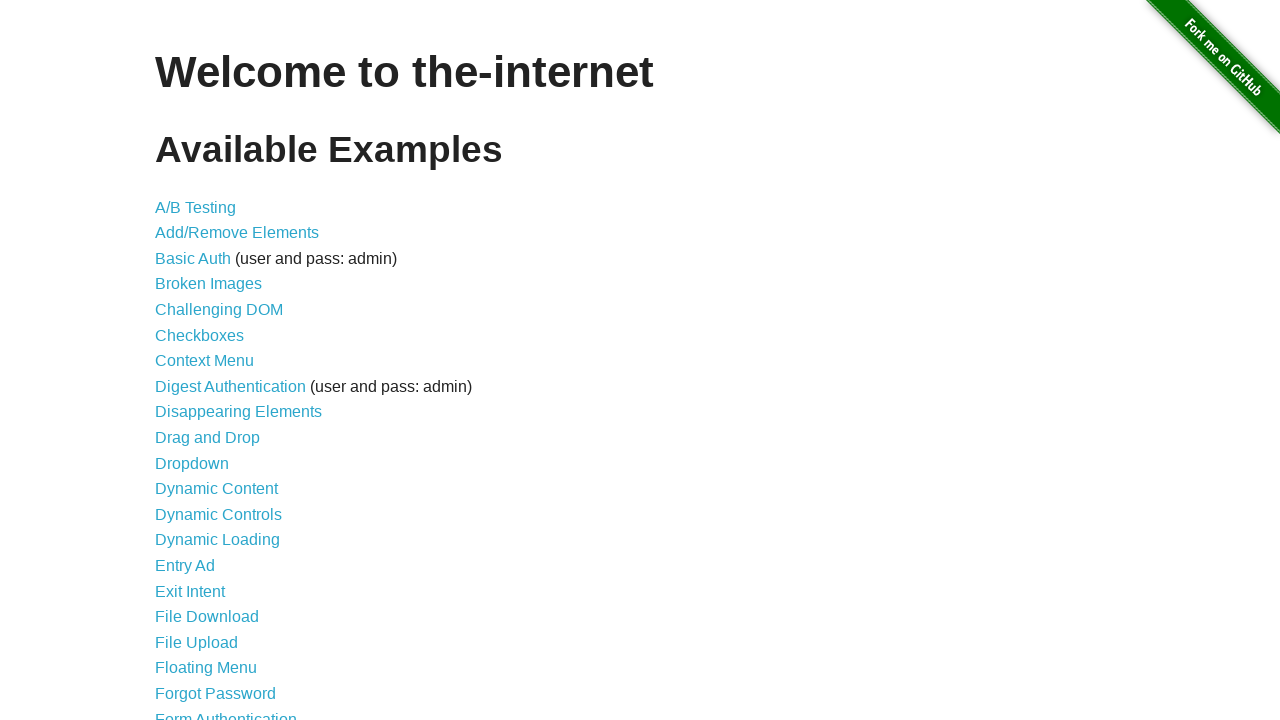

Navigated to the-internet.herokuapp.com homepage
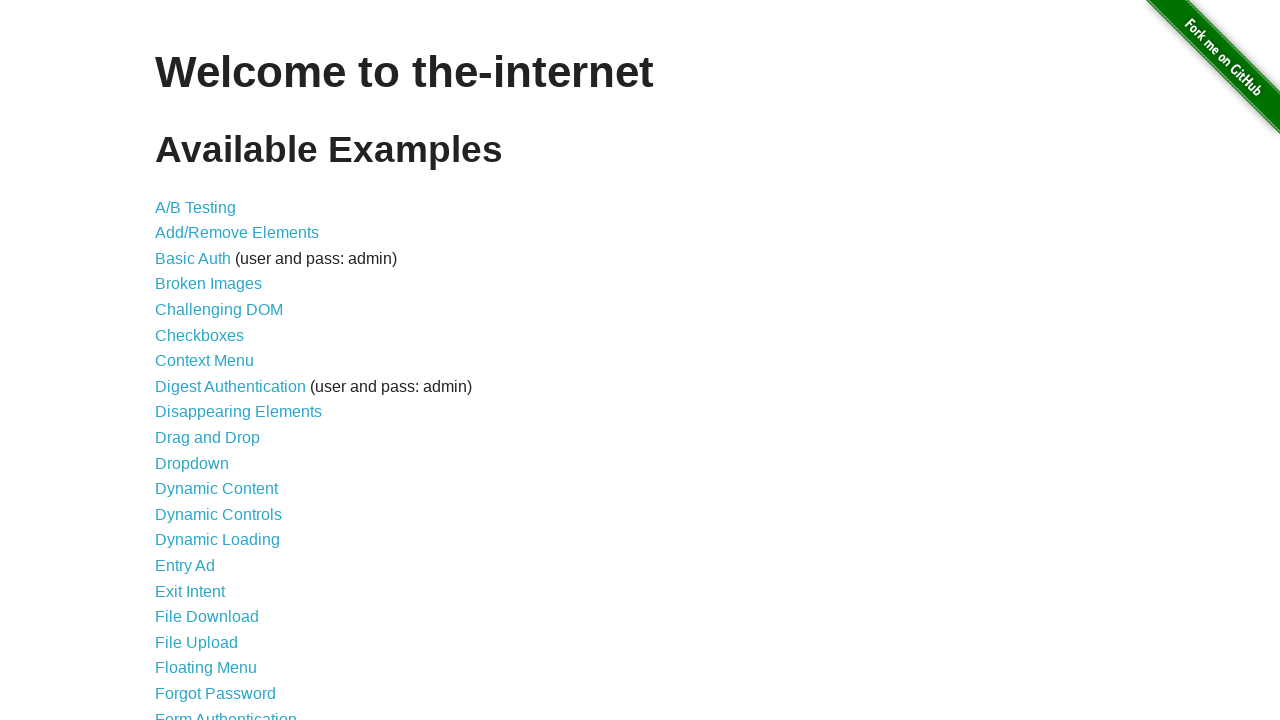

Clicked on Context Menu link using partial text locator at (204, 361) on a:text('Context')
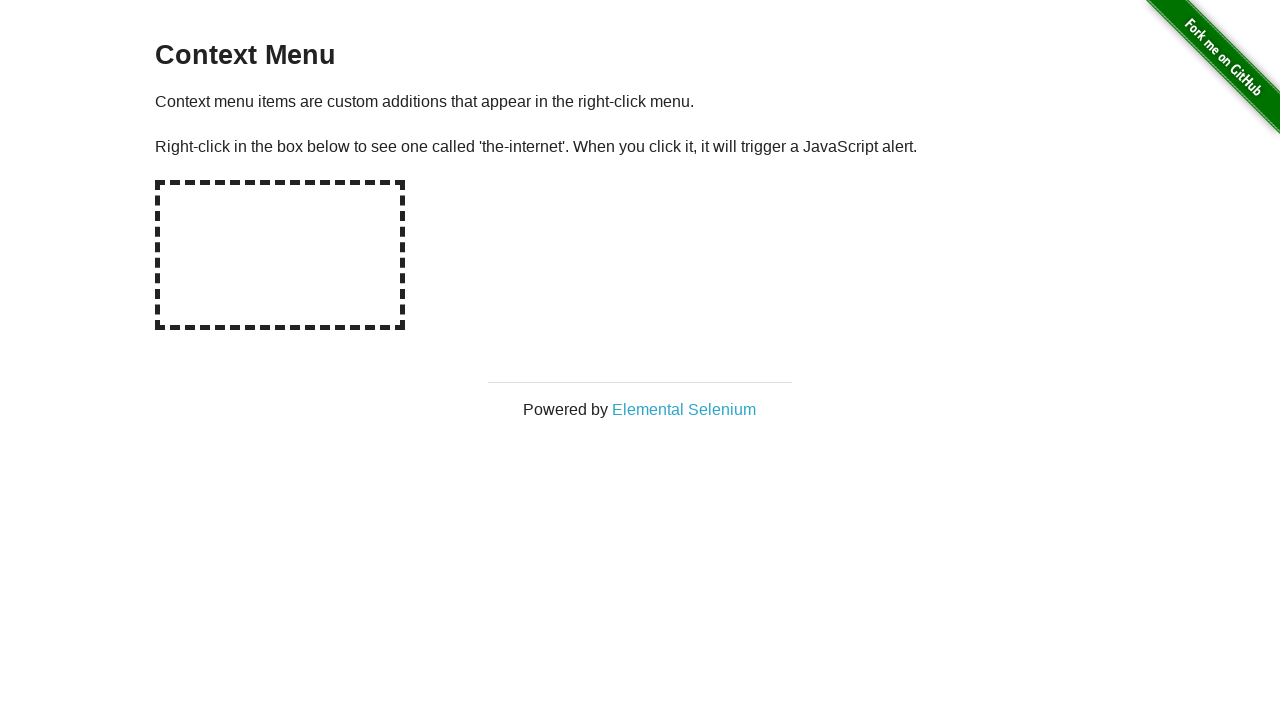

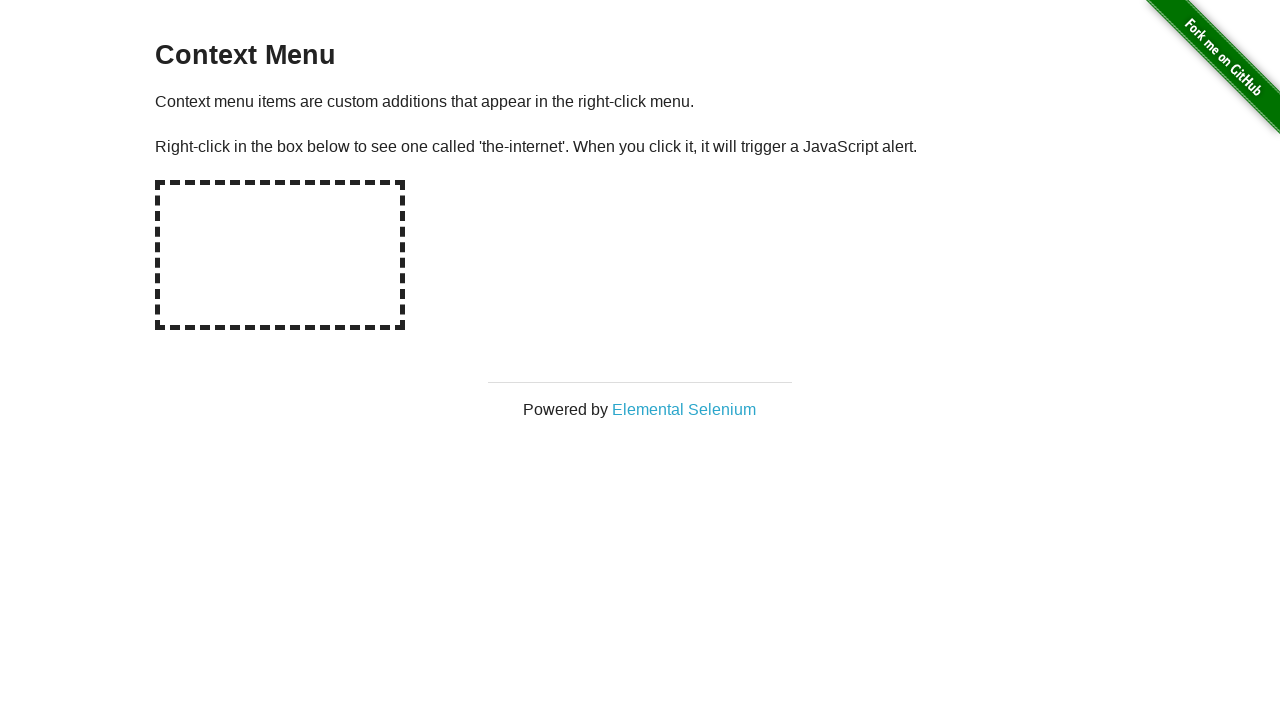